Tests coupon functionality on an e-commerce site by adding multiple products to cart, applying a coupon code "COUPON2020", and verifying the discounted price is 80% of the original.

Starting URL: https://danube-web.shop/

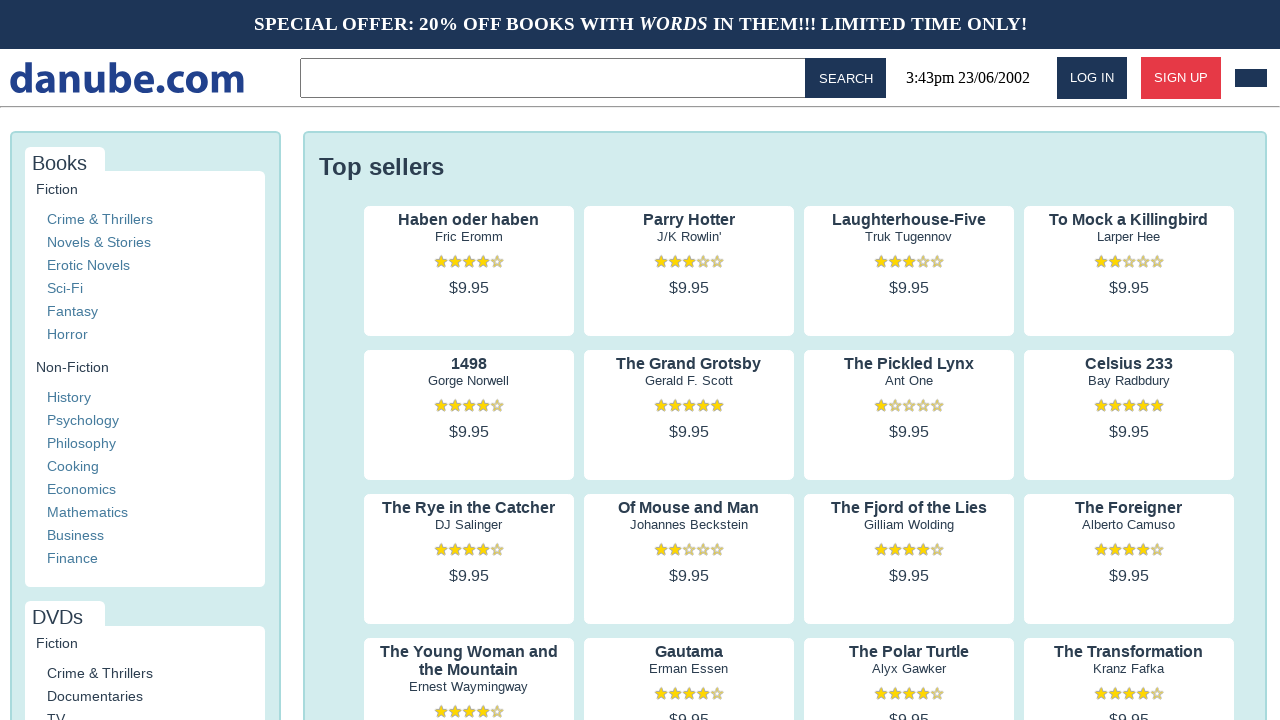

Clicked on product 1 preview/author link at (469, 237) on .preview:nth-child(1) > .preview-author
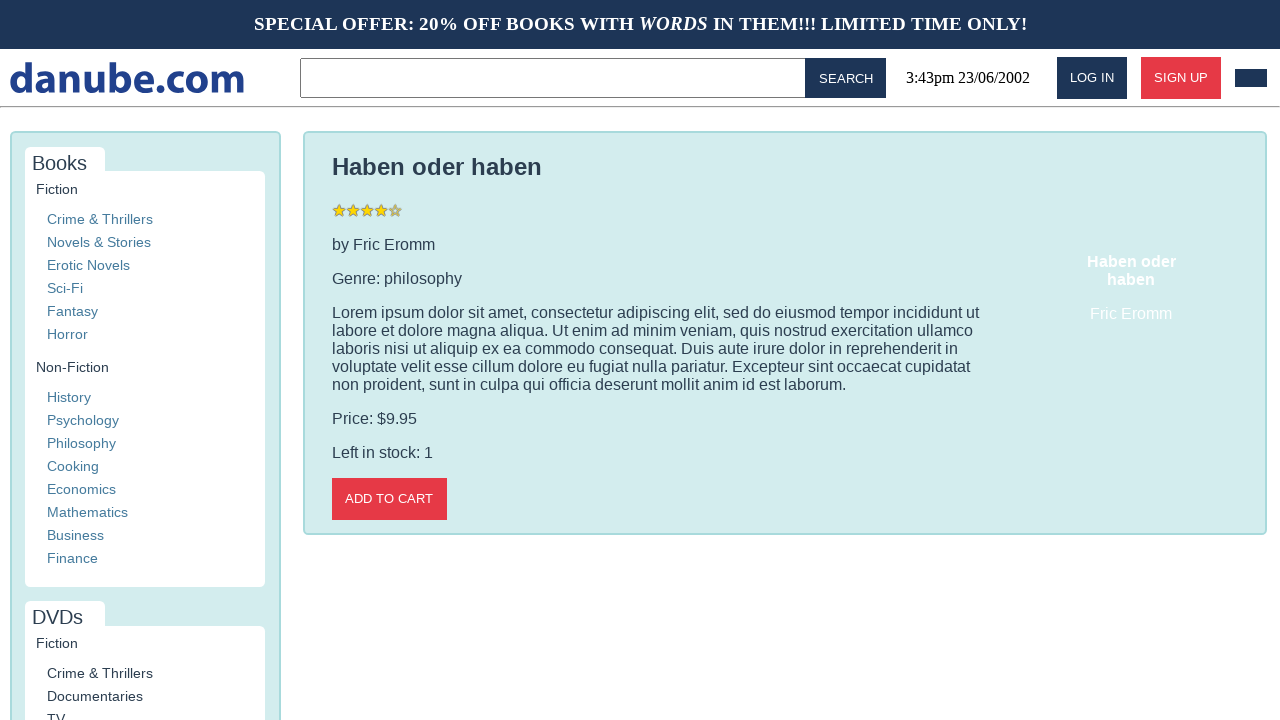

Added product 1 to cart at (389, 499) on .detail-wrapper > .call-to-action
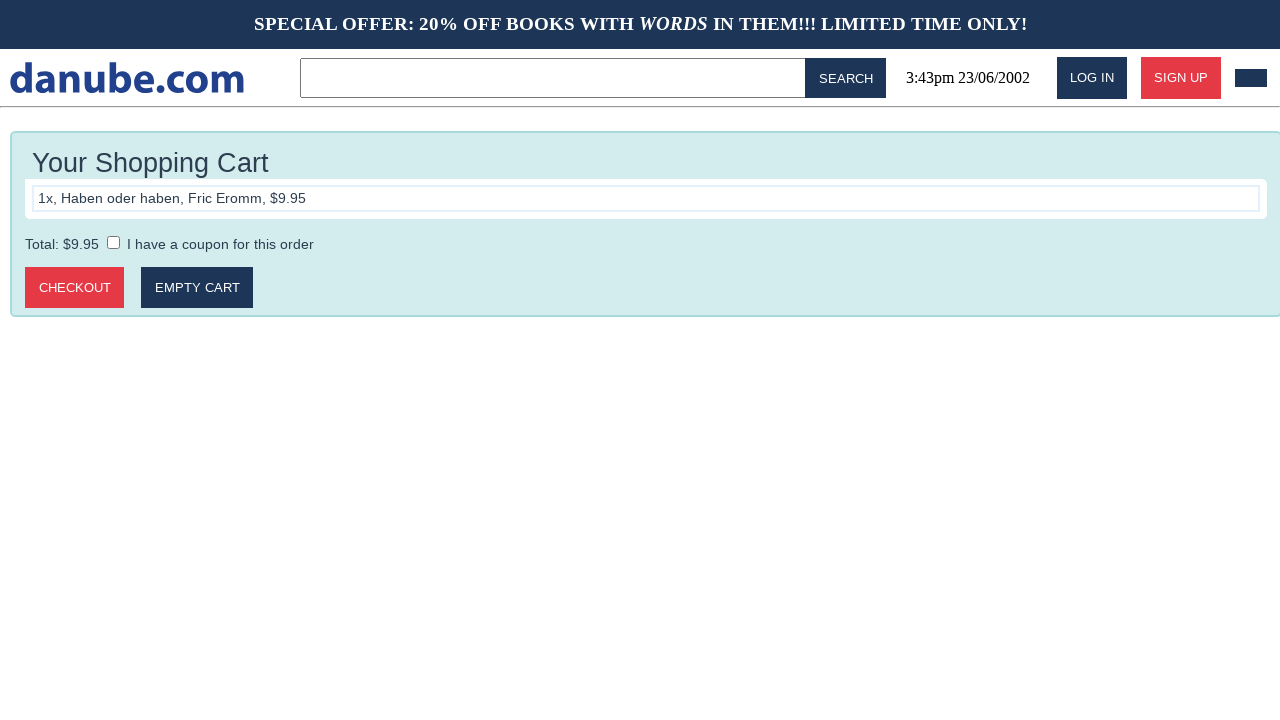

Clicked logo to return to home page after adding product 1 at (127, 78) on #logo
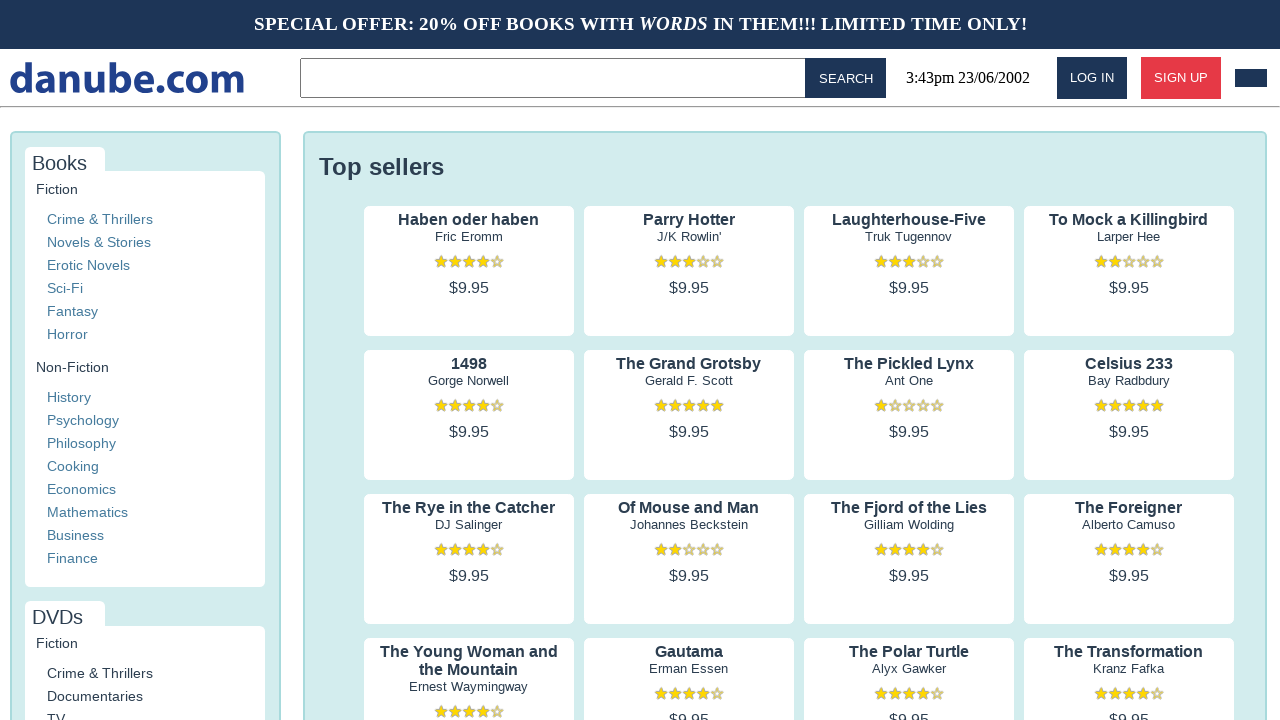

Clicked on product 2 preview/author link at (689, 237) on .preview:nth-child(2) > .preview-author
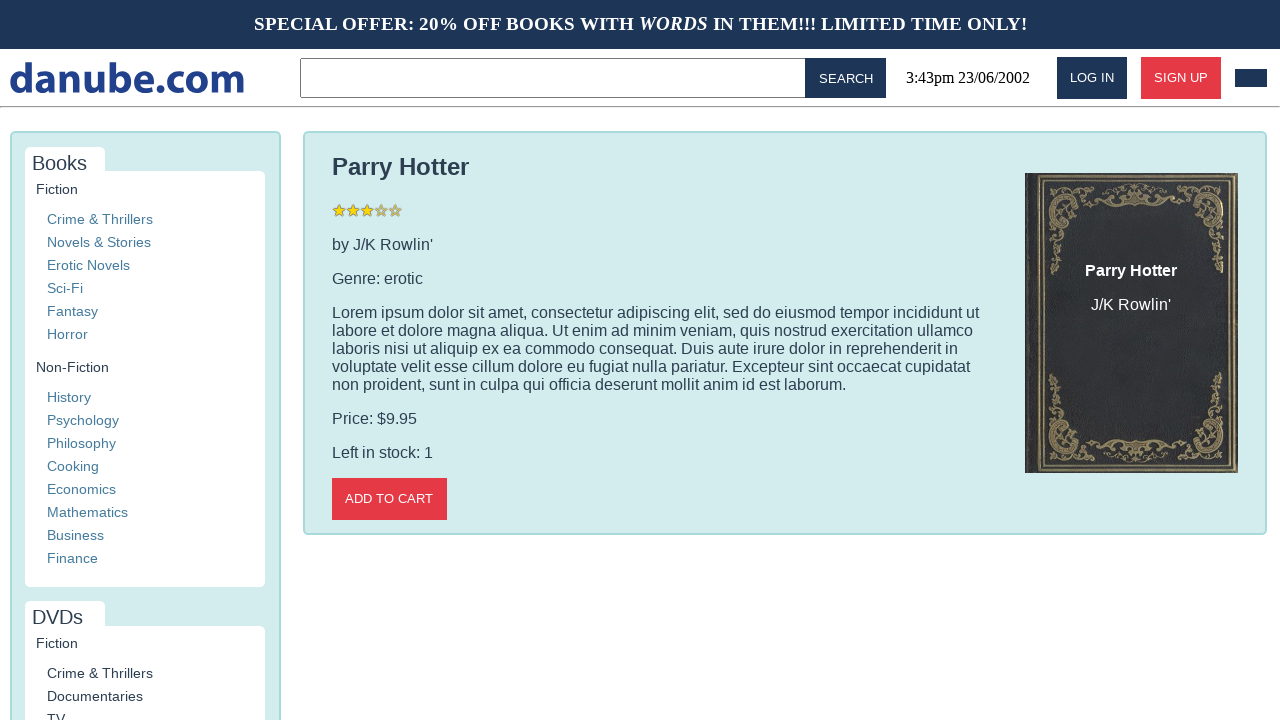

Added product 2 to cart at (389, 499) on .detail-wrapper > .call-to-action
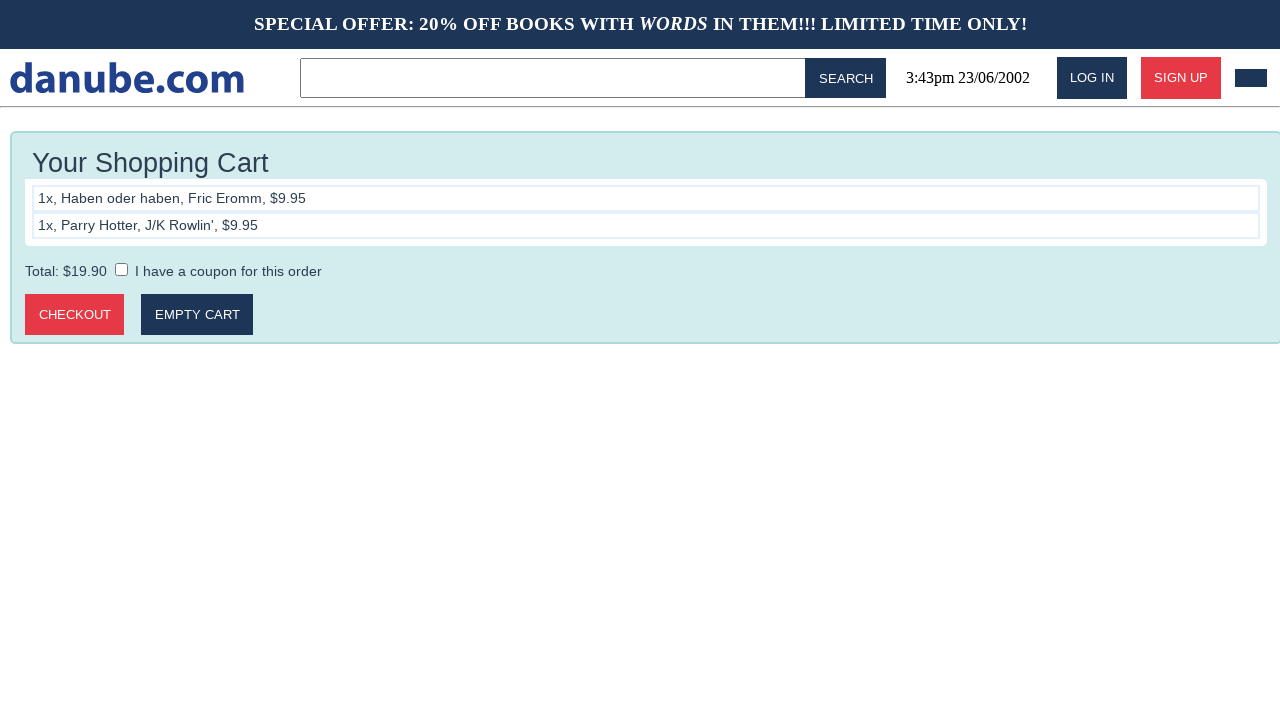

Clicked logo to return to home page after adding product 2 at (127, 78) on #logo
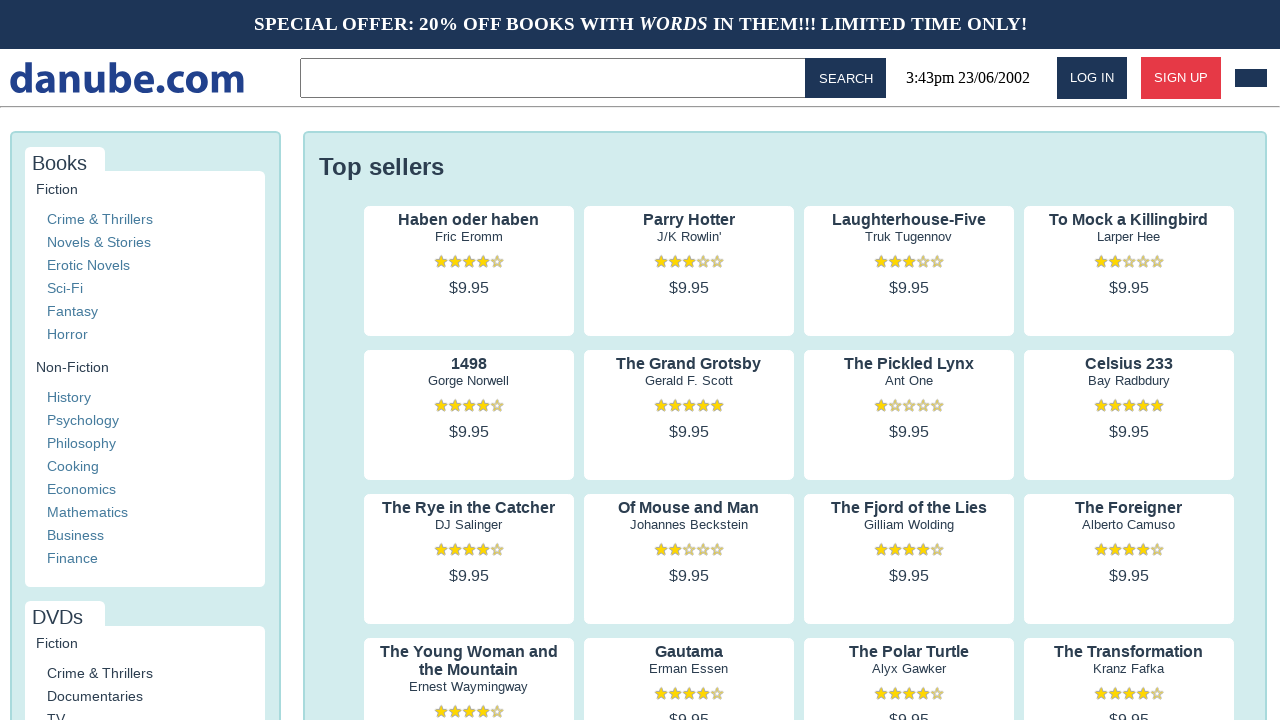

Clicked on product 3 preview/author link at (909, 237) on .preview:nth-child(3) > .preview-author
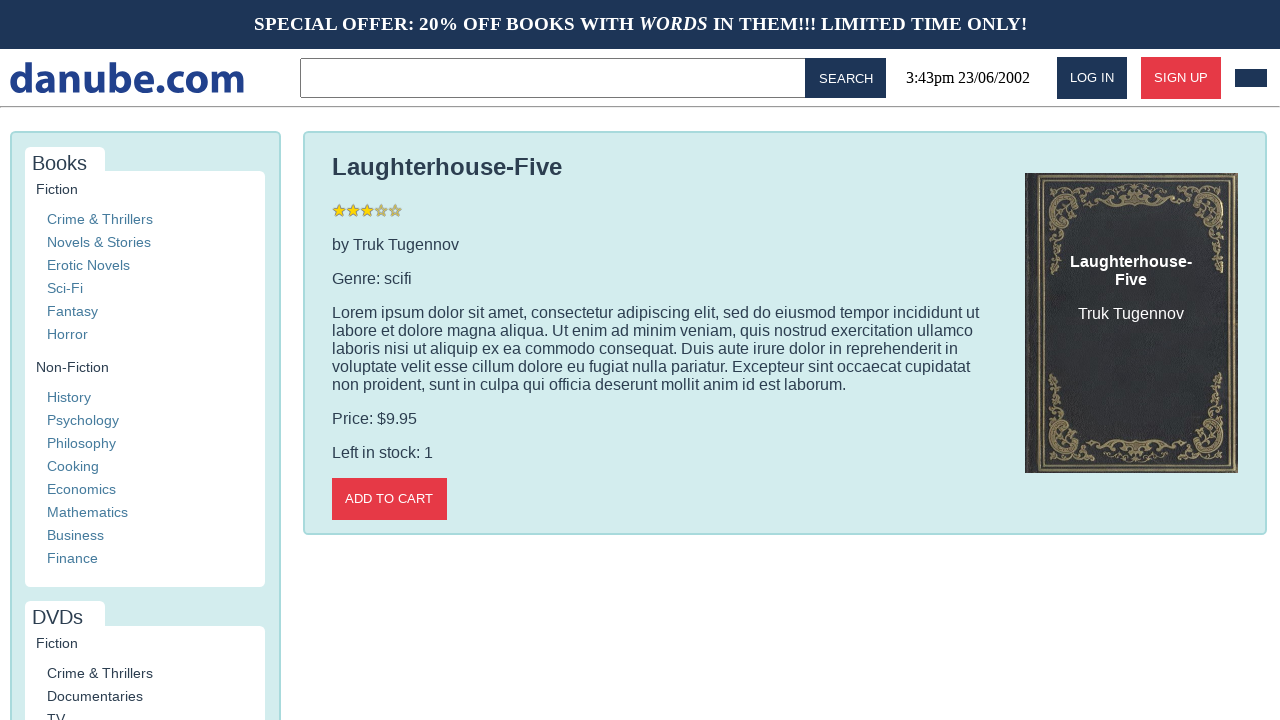

Added product 3 to cart at (389, 499) on .detail-wrapper > .call-to-action
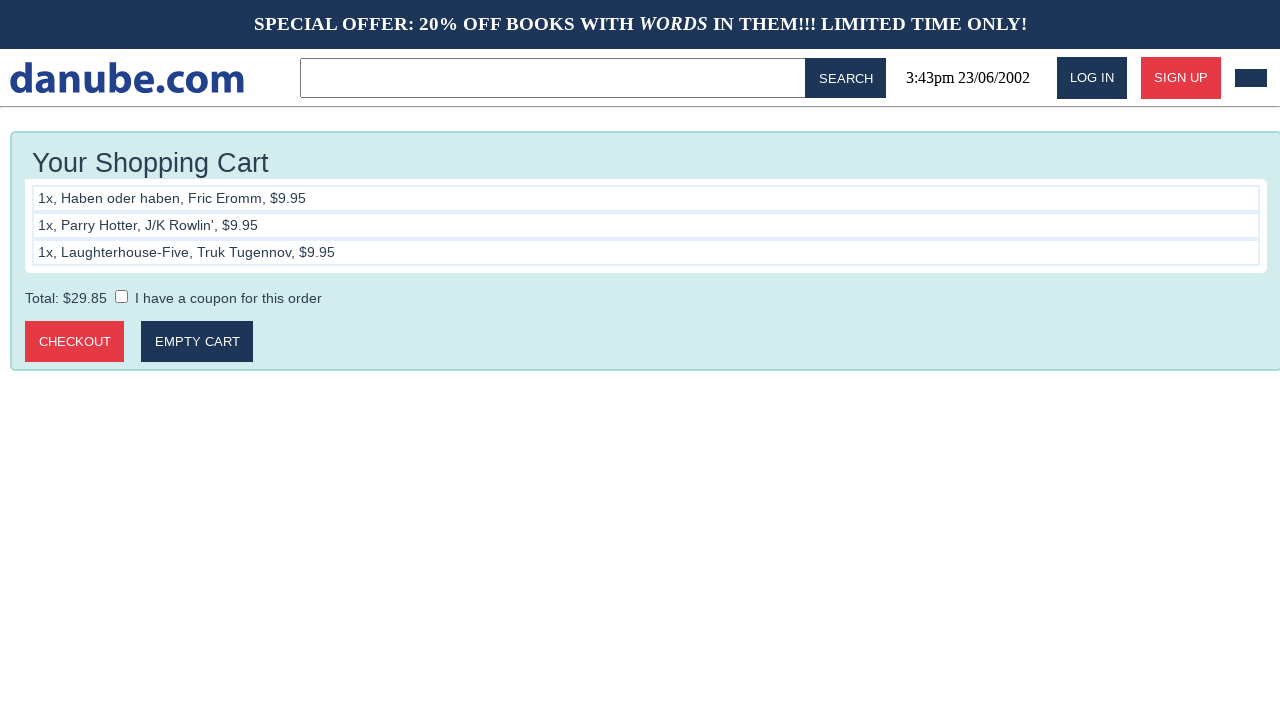

Clicked logo to return to home page after adding product 3 at (127, 78) on #logo
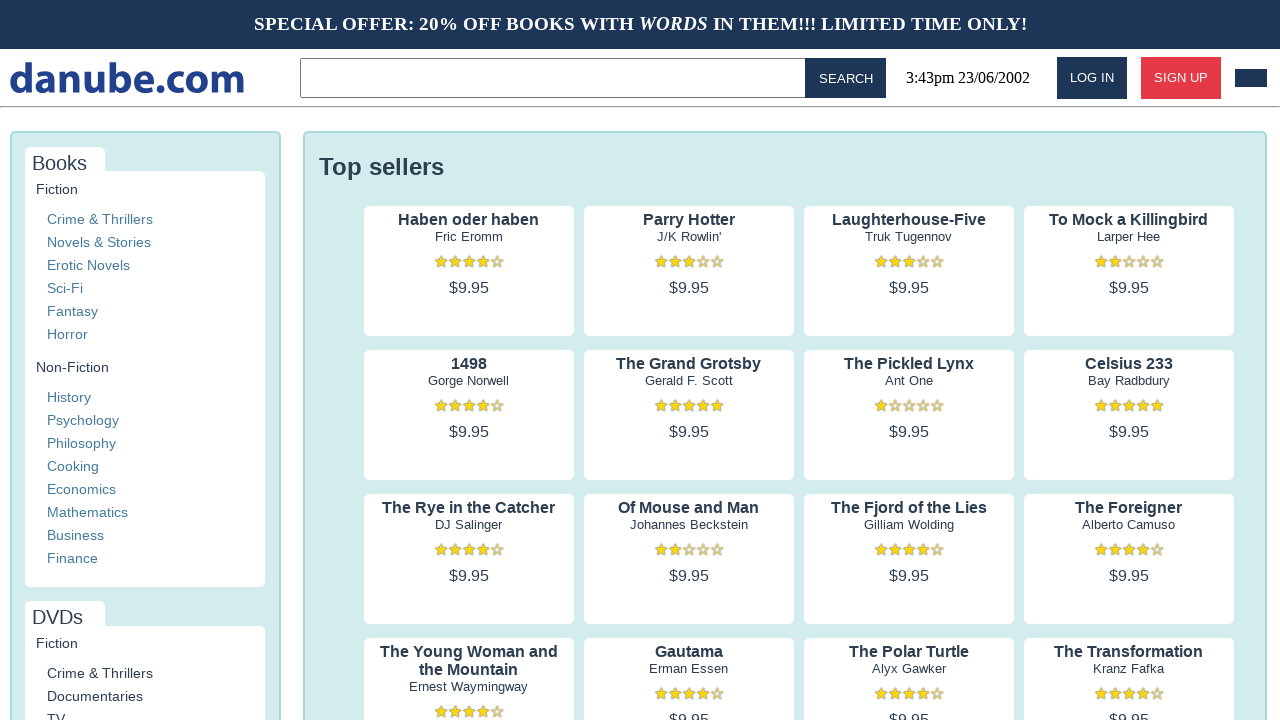

Opened shopping cart at (1251, 78) on #cart
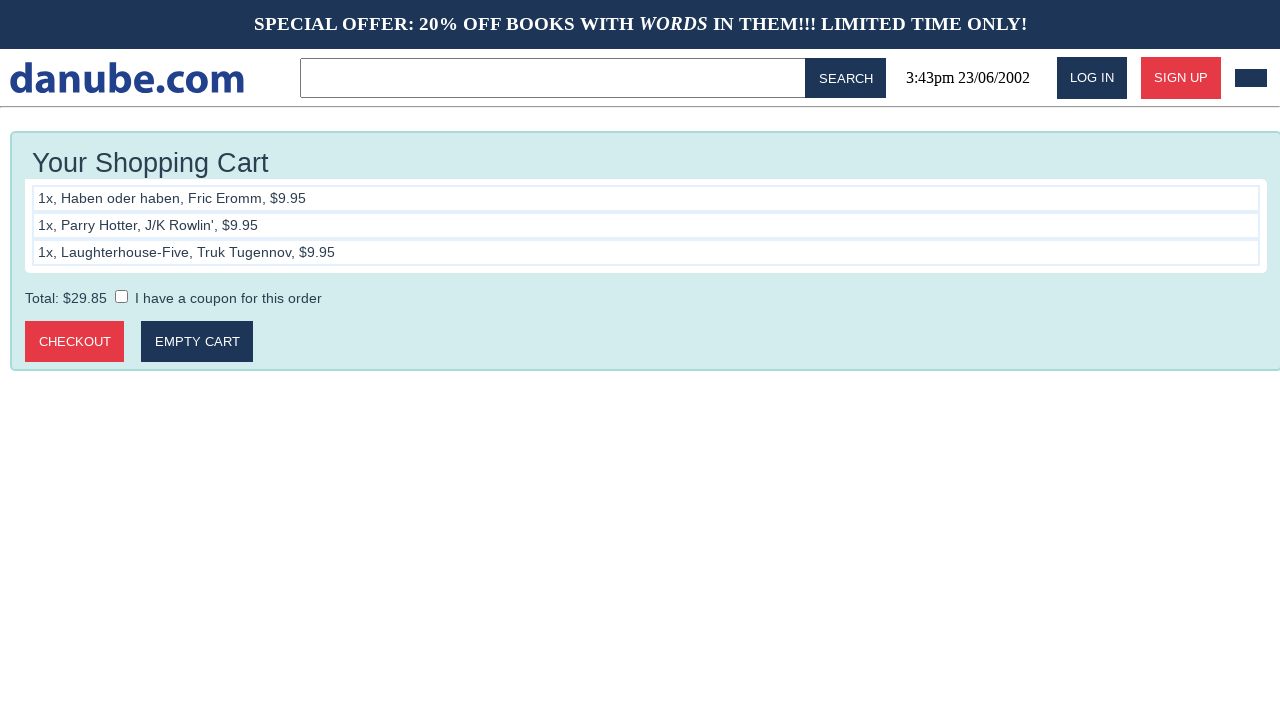

Total price element loaded in cart
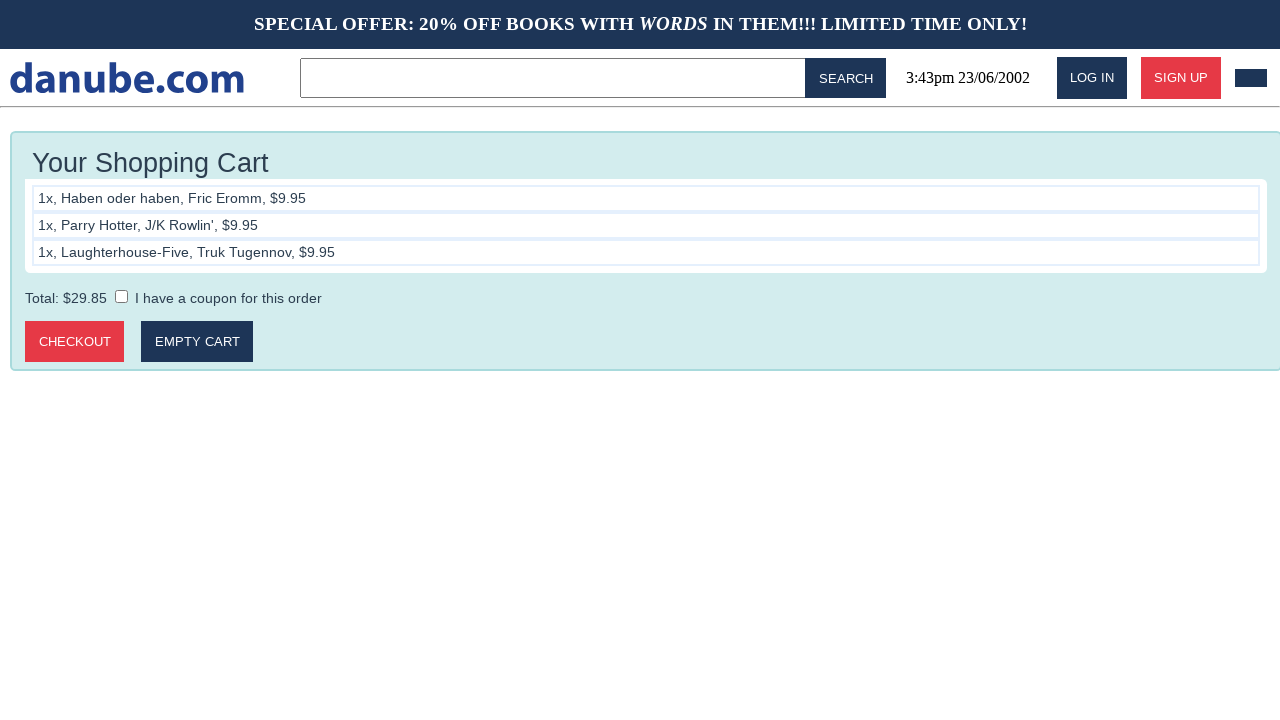

Clicked coupon label to expand coupon input field at (229, 298) on .cart > label
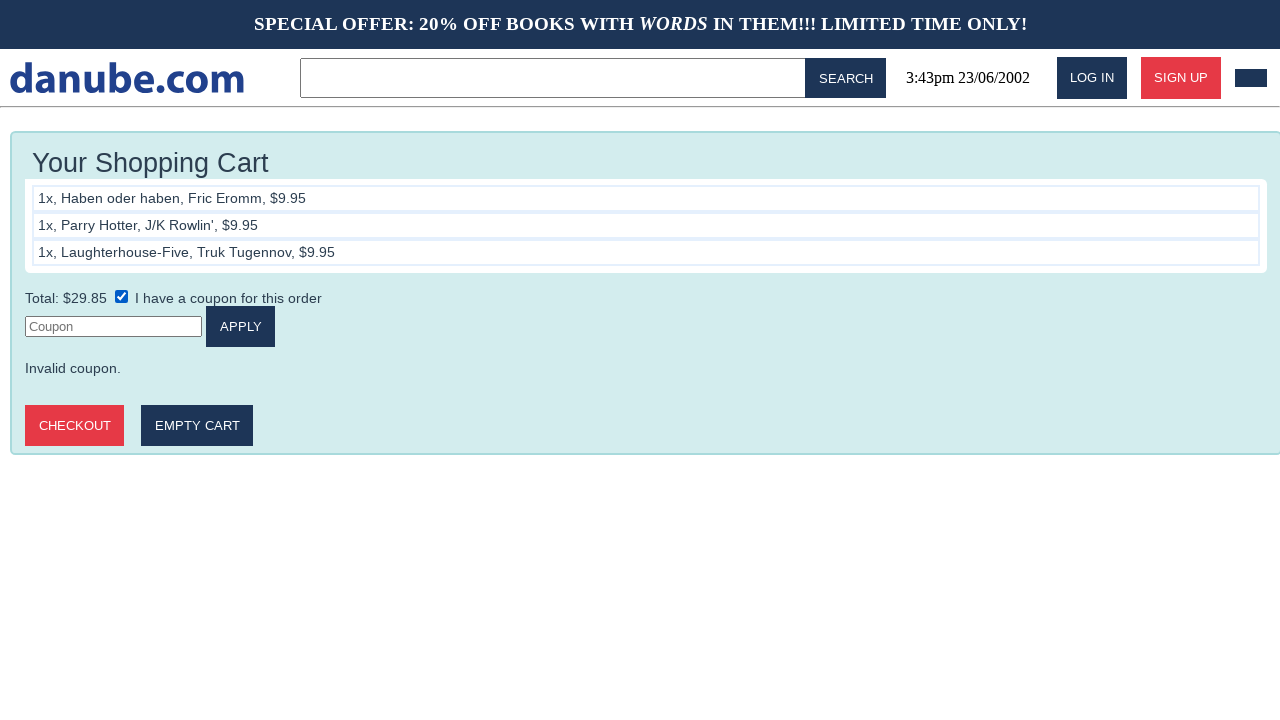

Clicked on coupon input field at (114, 326) on #coupon
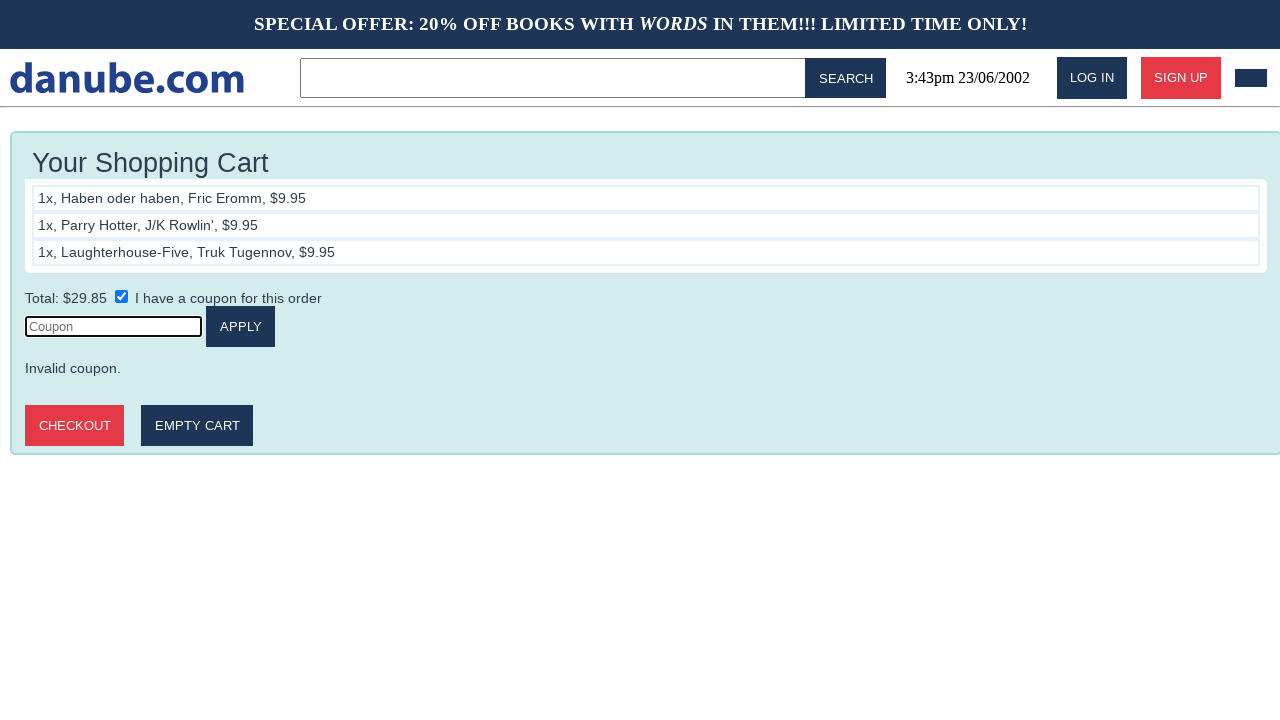

Entered coupon code 'COUPON2020' into coupon field on #coupon
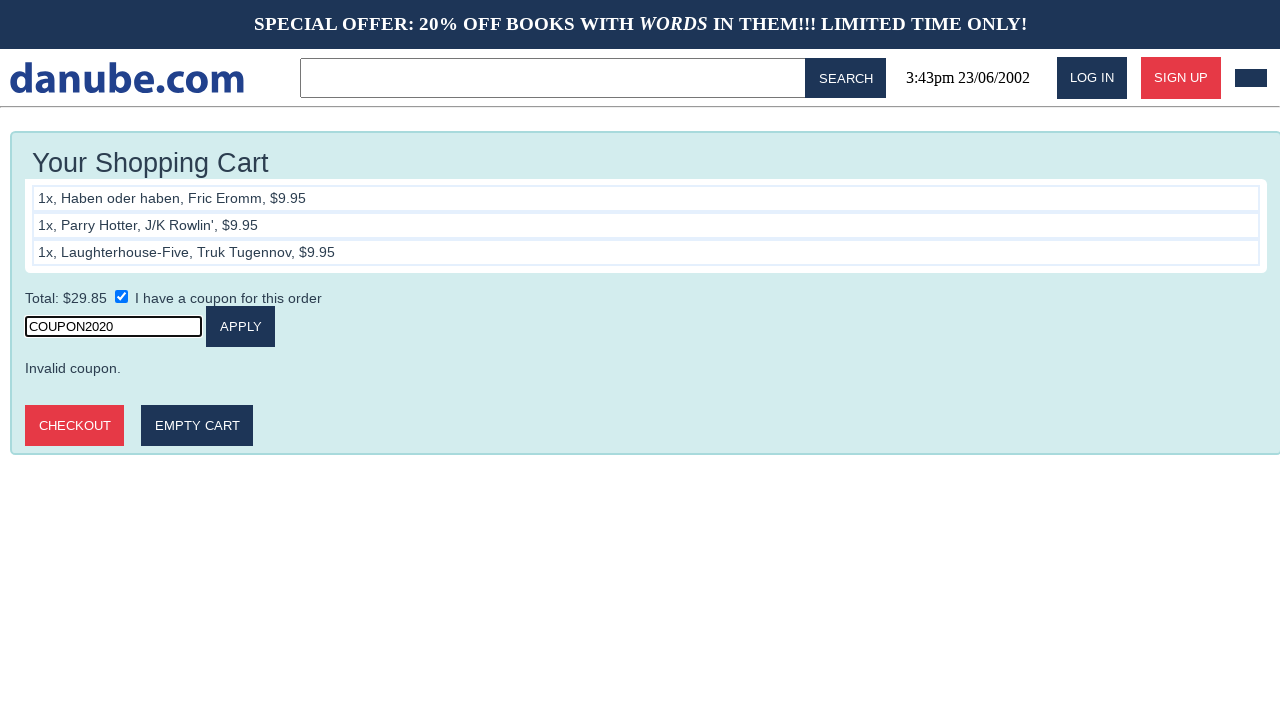

Clicked button to apply coupon code at (241, 326) on .cart > div > button
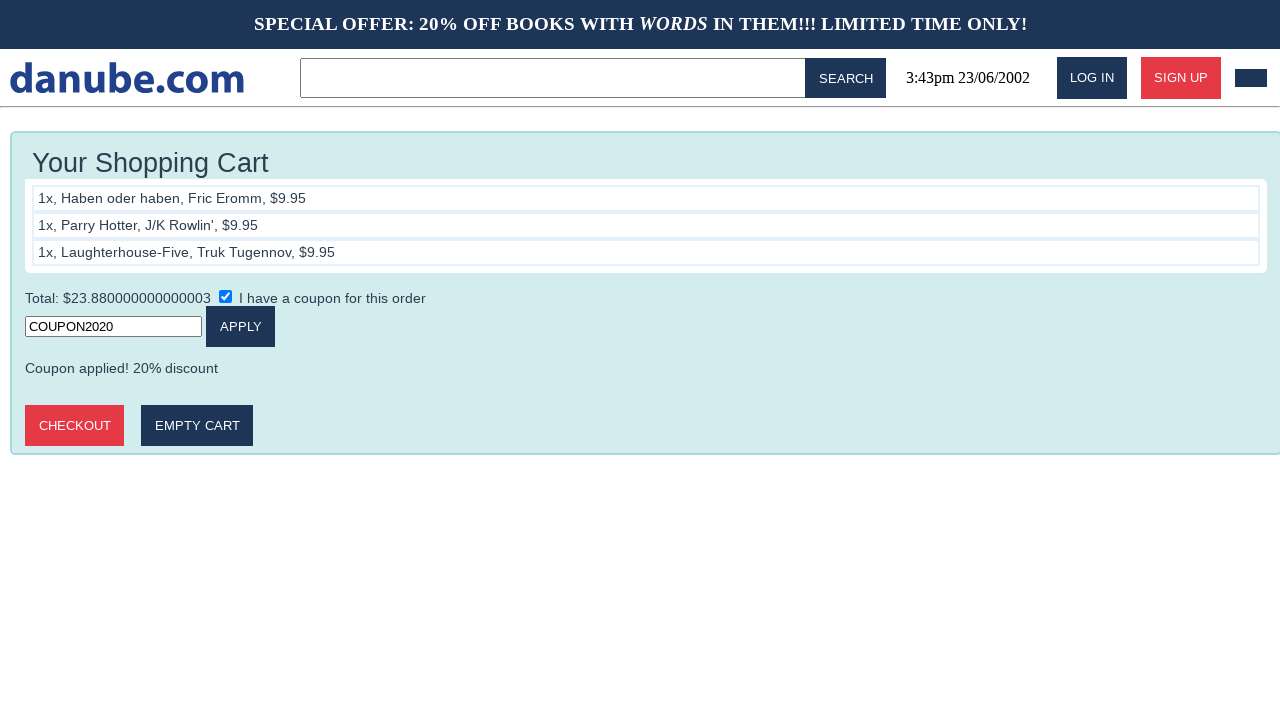

Price updated after coupon application - verified discounted total is 80% of original
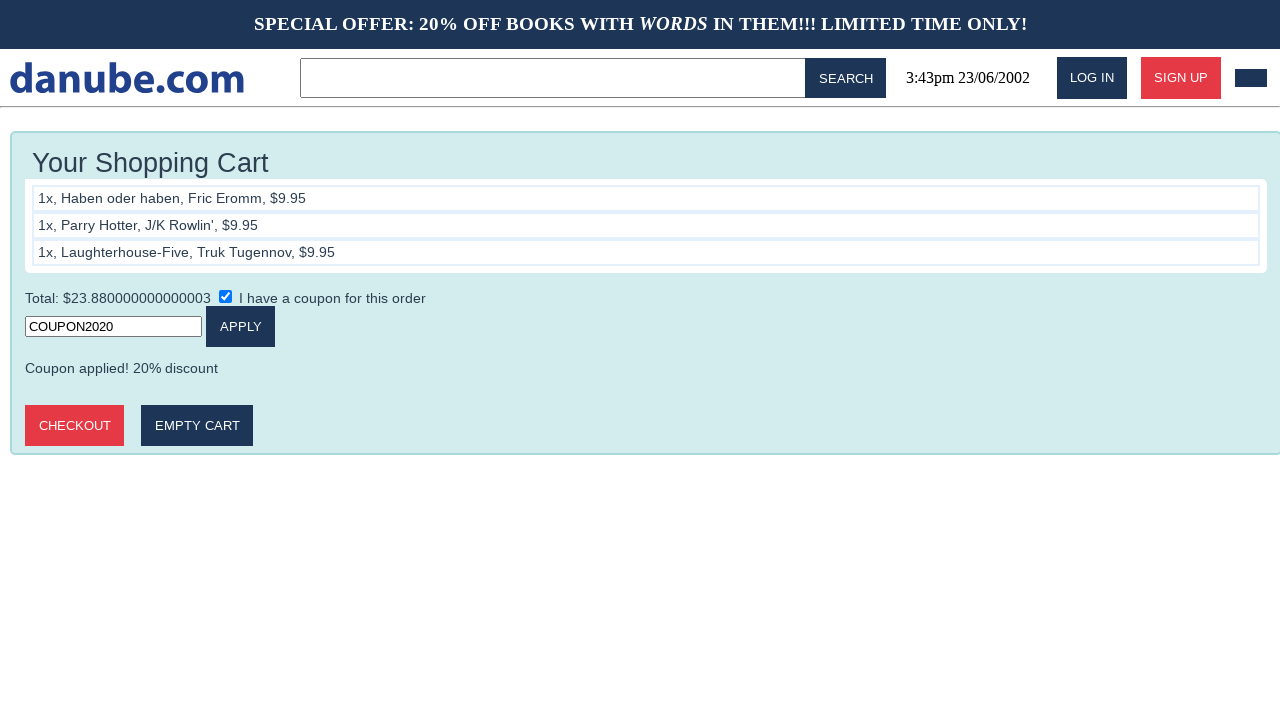

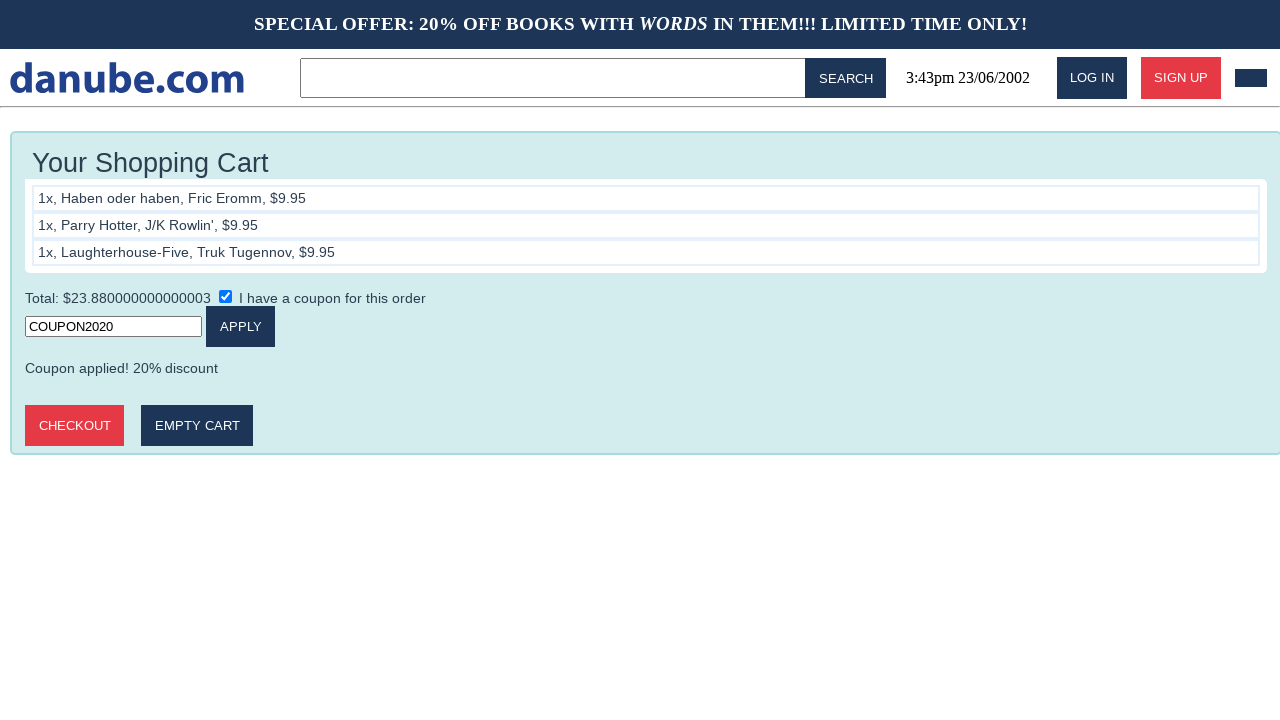